Tests web form submission by filling a text input field, clicking submit, and verifying the success message

Starting URL: https://www.selenium.dev/selenium/web/web-form.html

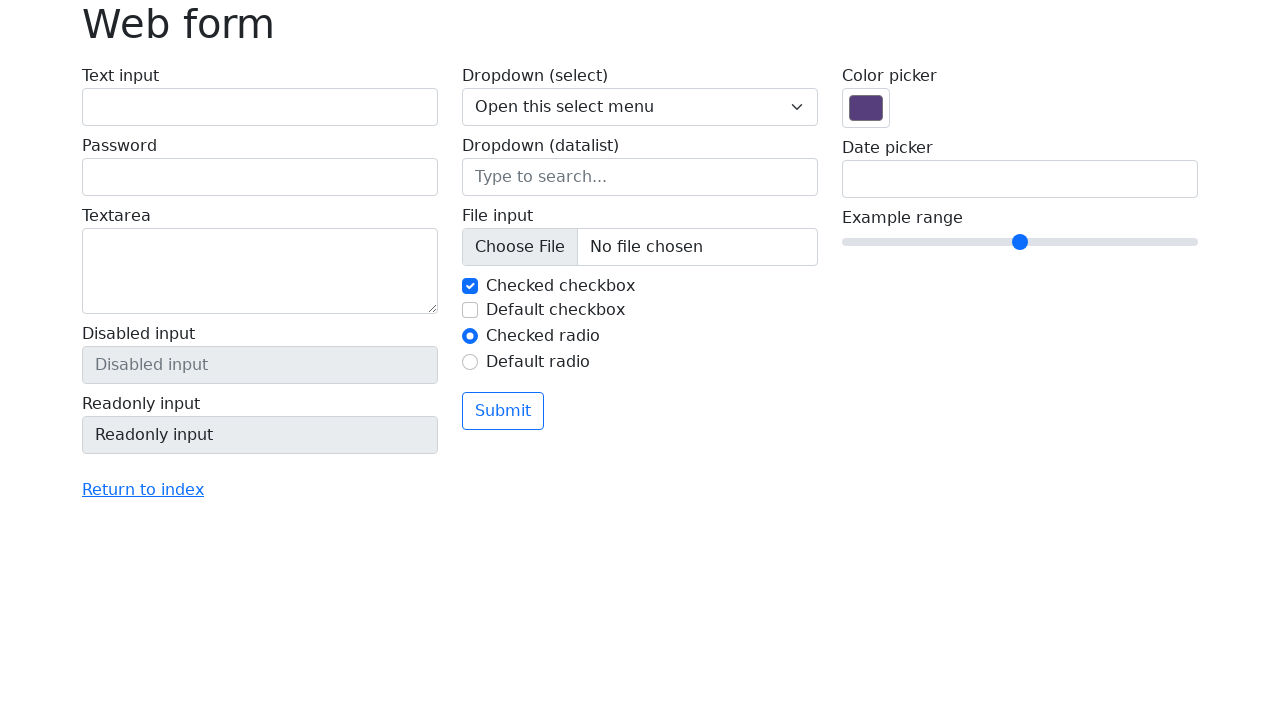

Filled text input field with 'Selenium' on input[name='my-text']
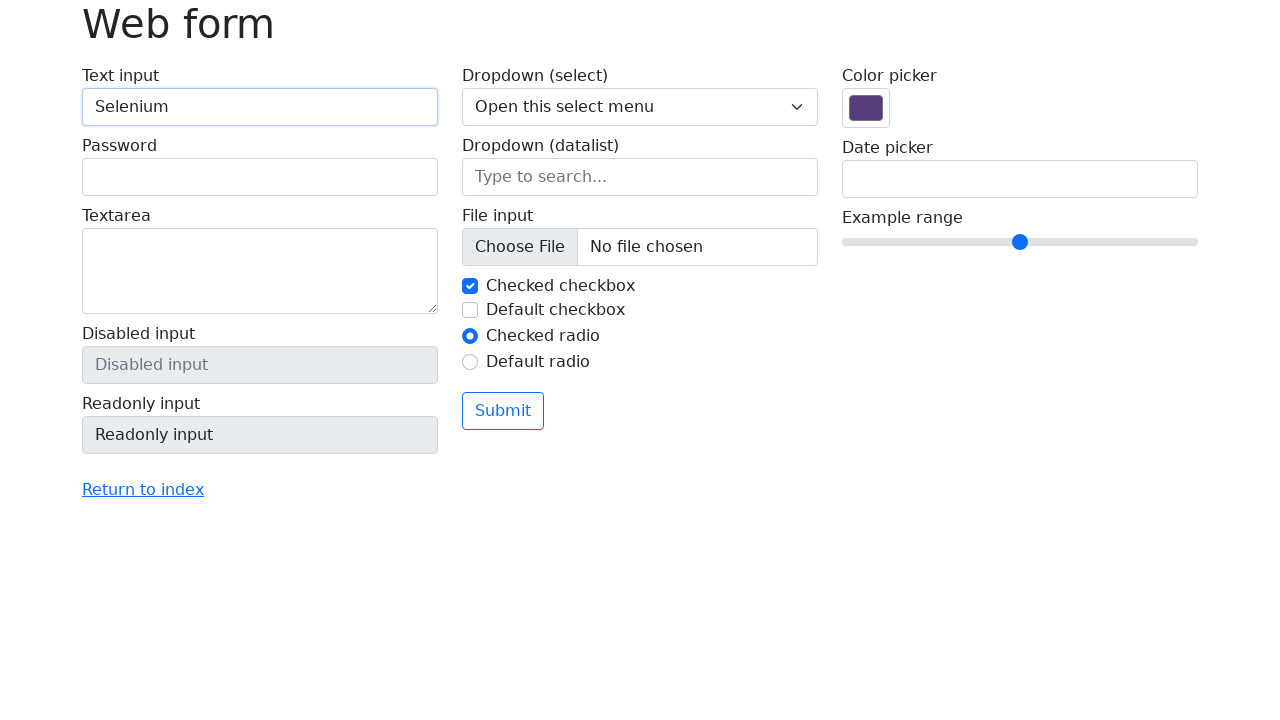

Clicked submit button at (503, 411) on button
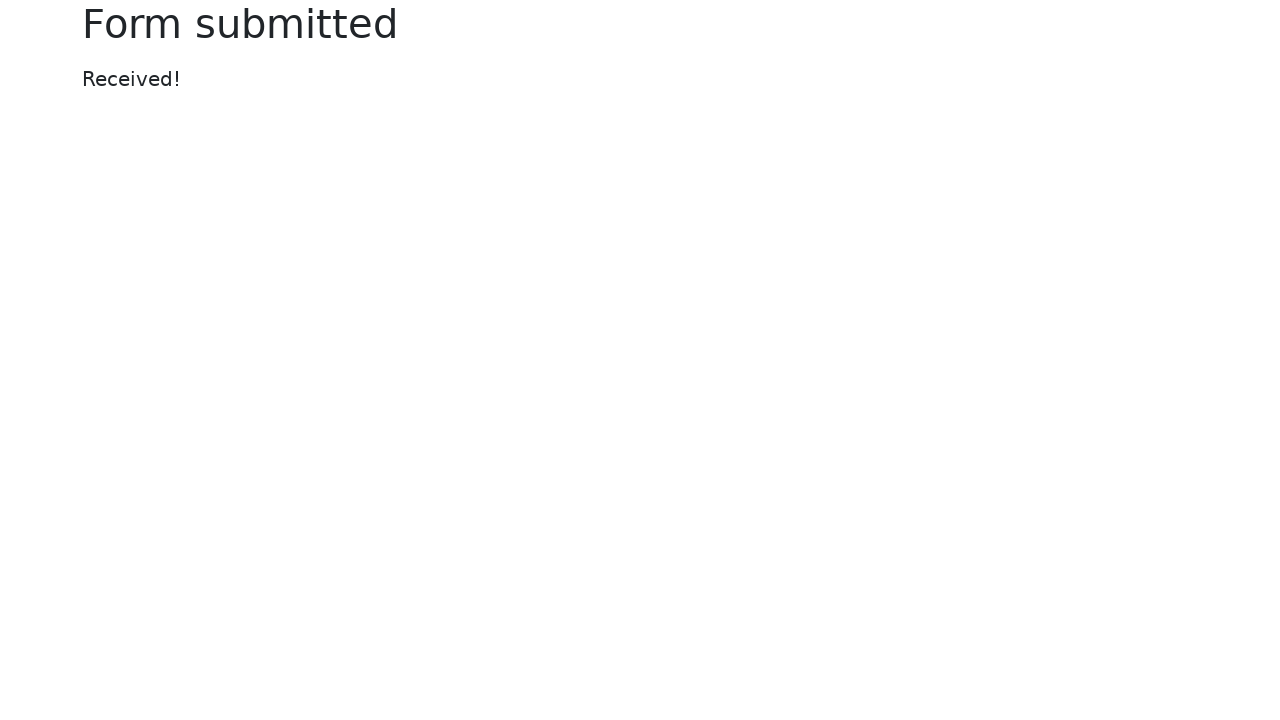

Success message element appeared
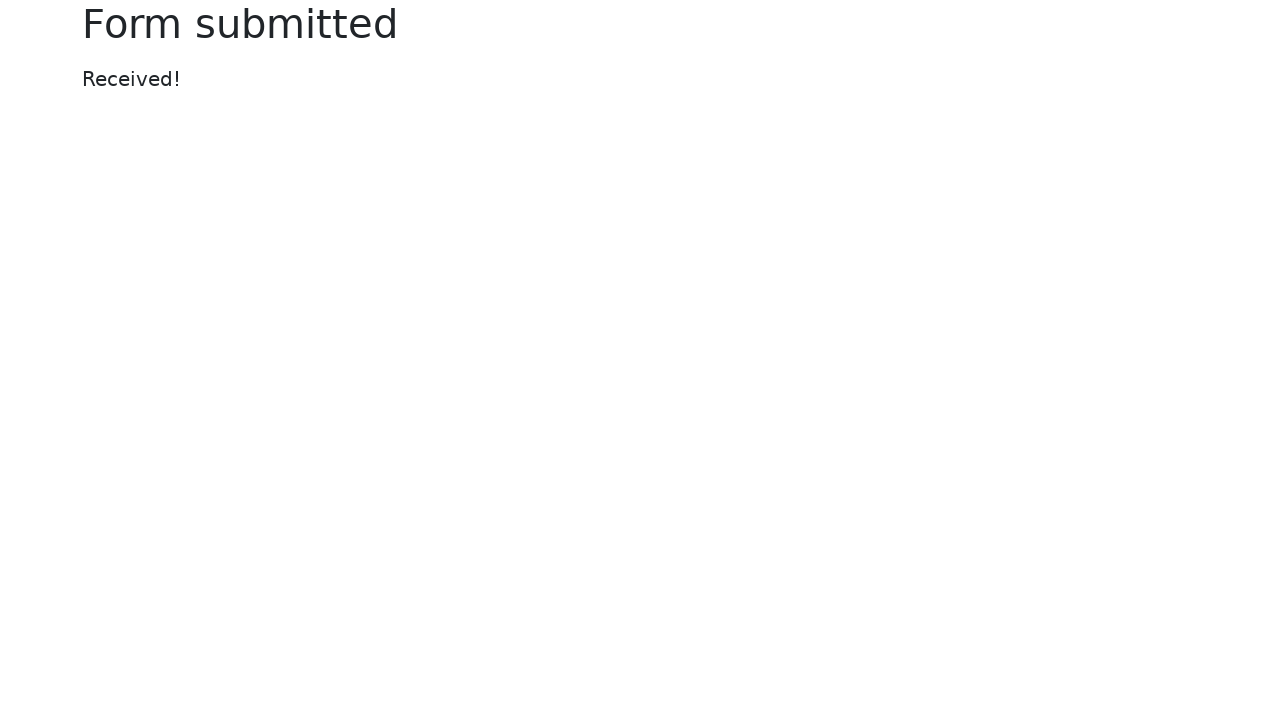

Located success message element
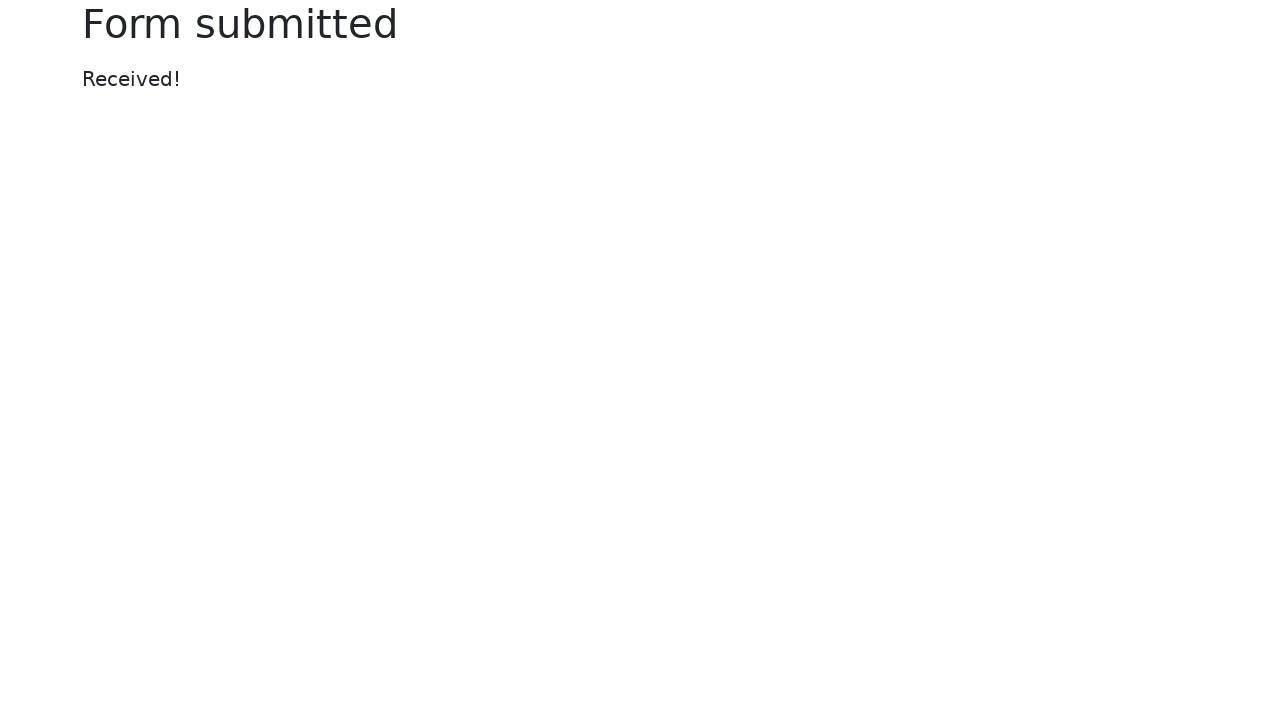

Verified success message text is 'Received!'
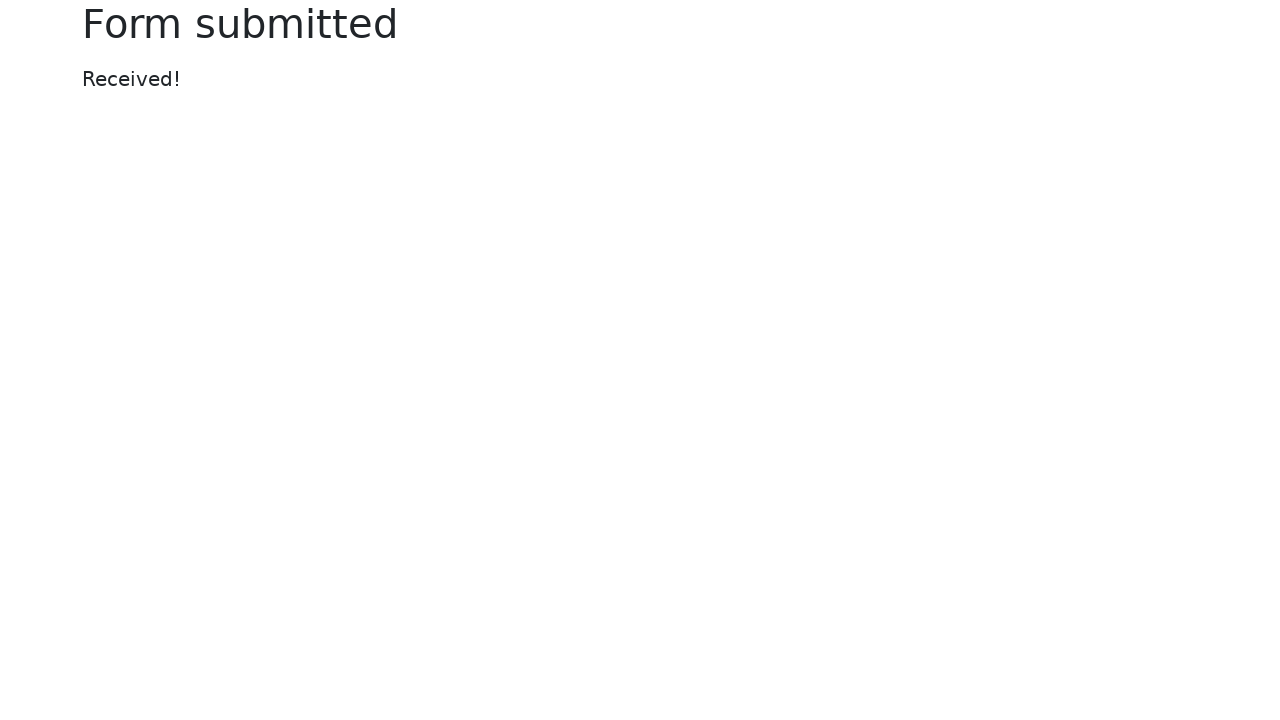

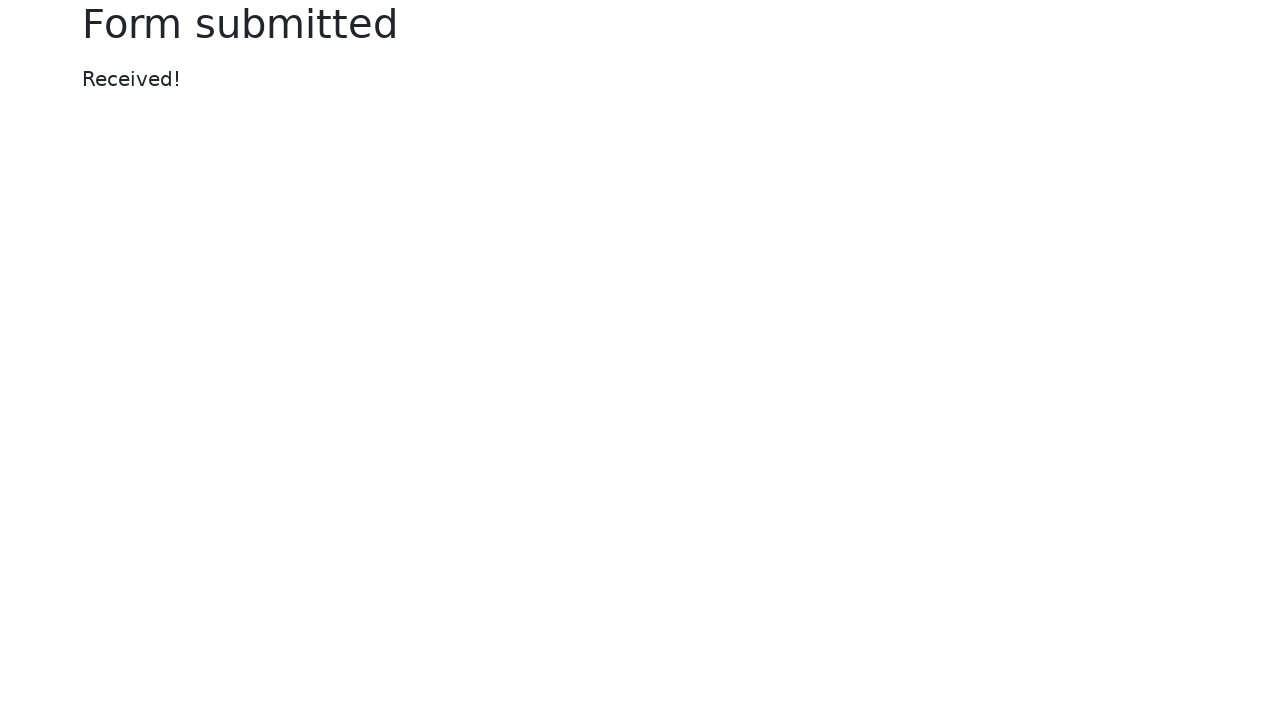